Tests a fixed deposit calculator by entering principal amount, interest rate, and tenure period, then calculating the result

Starting URL: https://www.moneycontrol.com/fixed-income/calculator/state-bank-of-india-sbi/fixed-deposit-calculator-SBI-BSB001.html

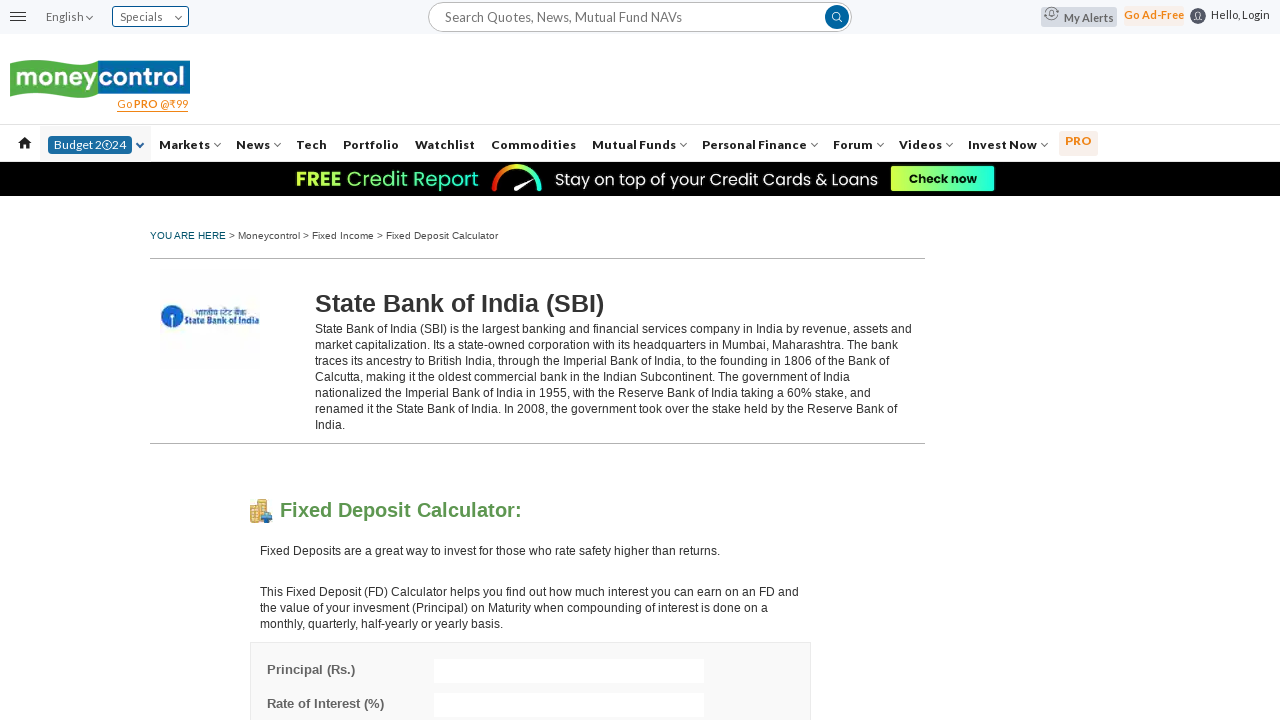

Cleared principal amount field on #principal
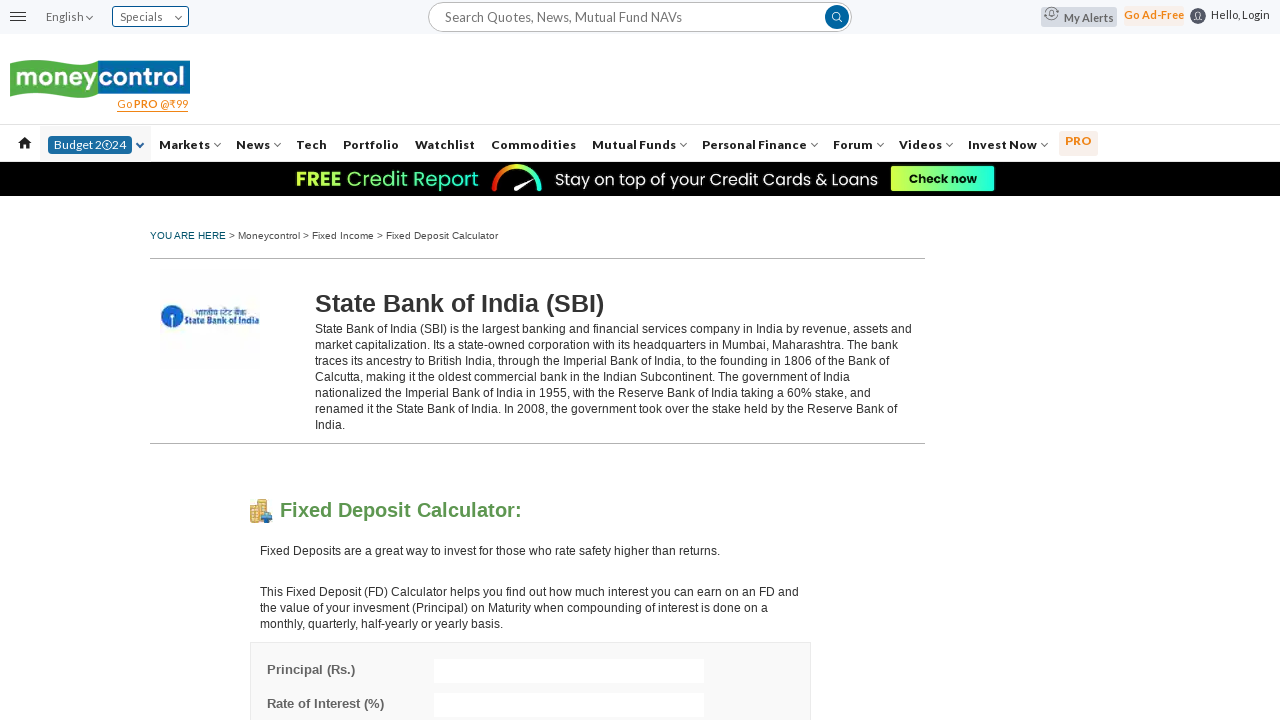

Filled principal amount field with 250000 on #principal
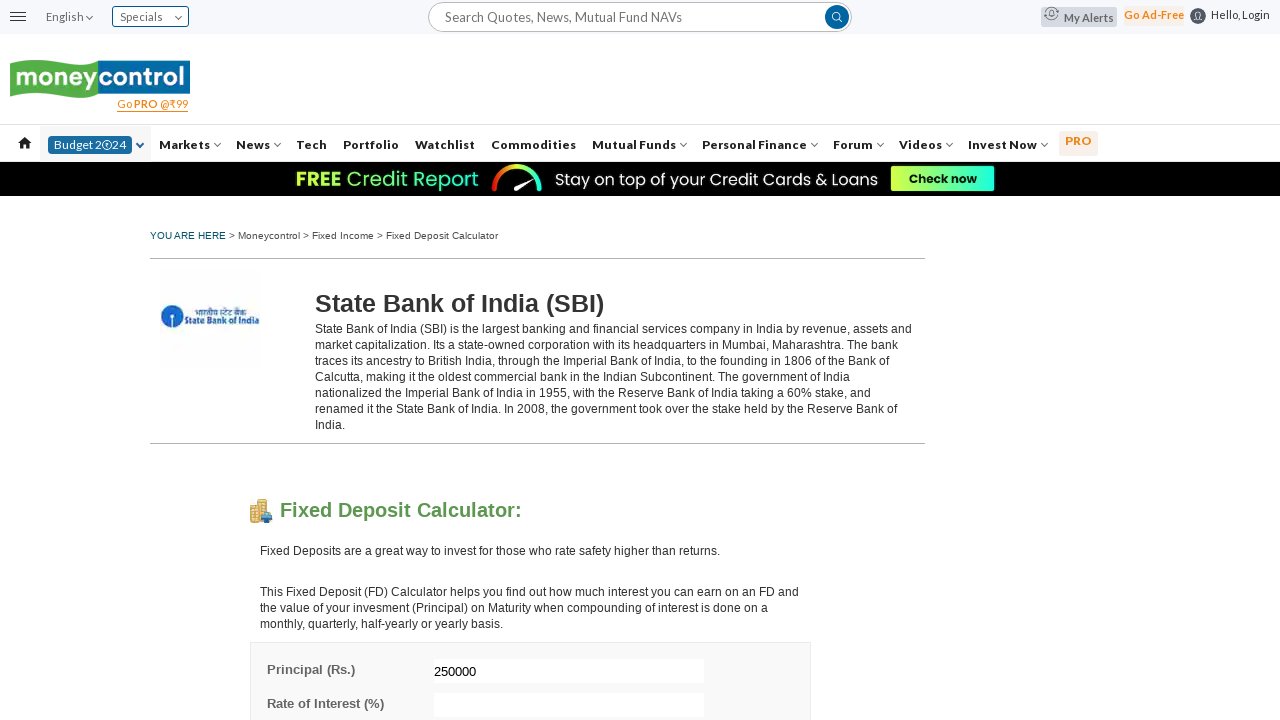

Cleared interest rate field on input[name='interest']
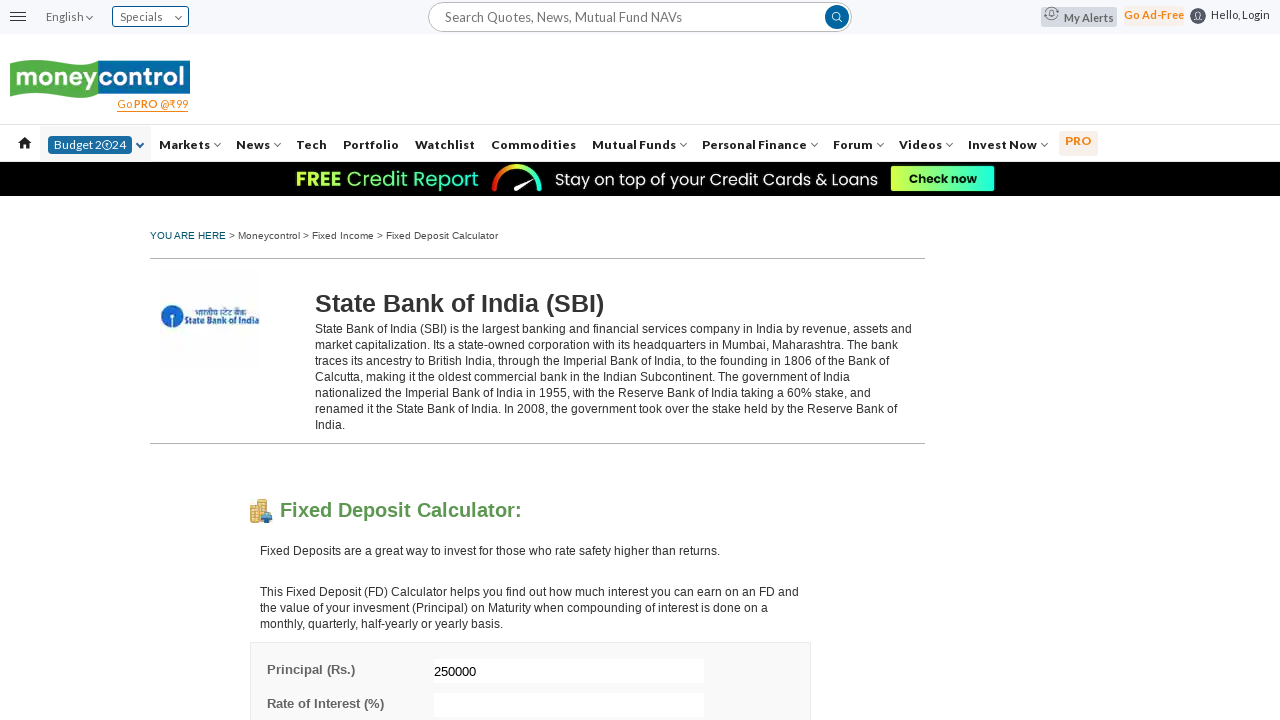

Filled interest rate field with 6.5 on input[name='interest']
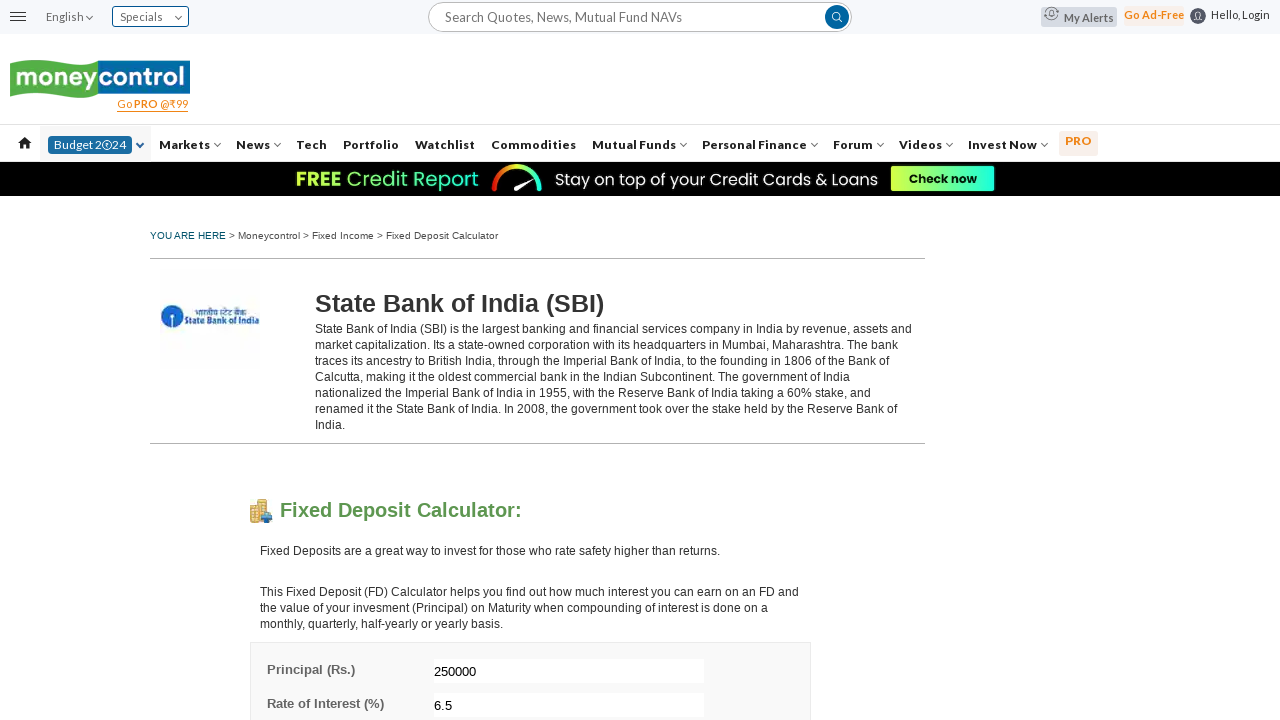

Cleared tenure period field on #tenure
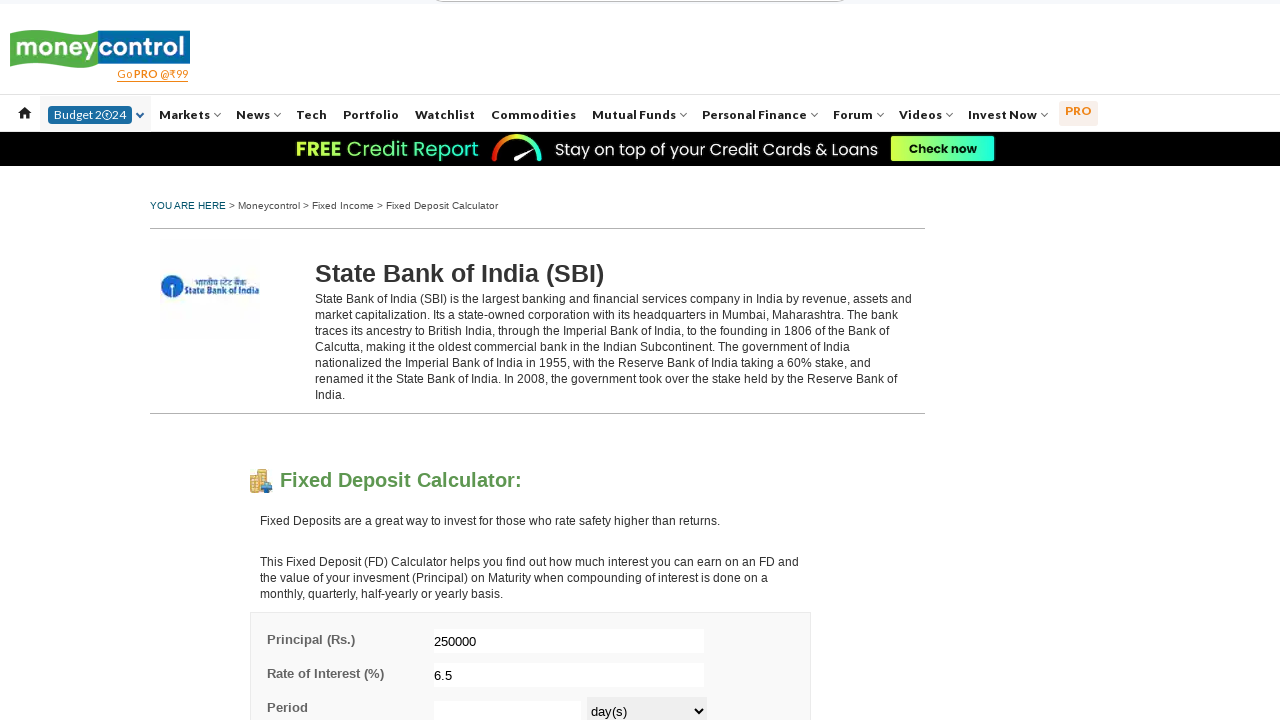

Filled tenure period field with 2 on #tenure
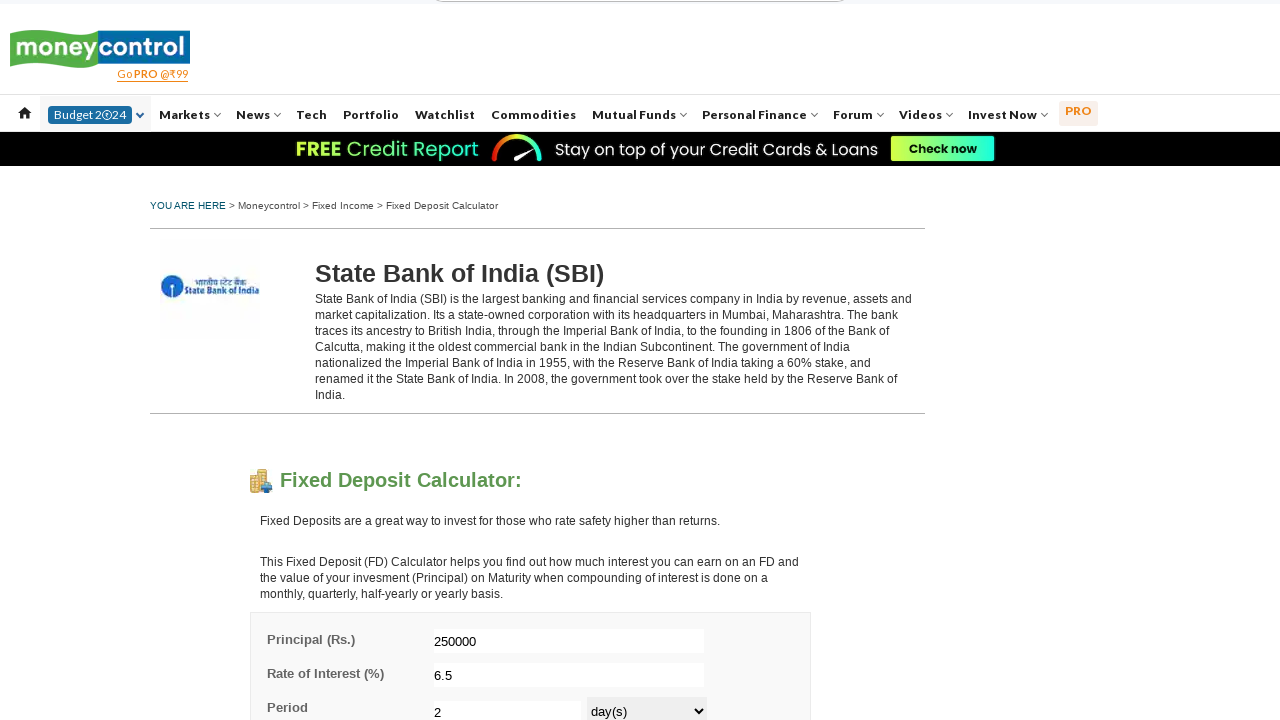

Clicked calculate button to compute fixed deposit result at (488, 360) on xpath=//*[@id='fdMatVal']/div[2]/a[1]/img
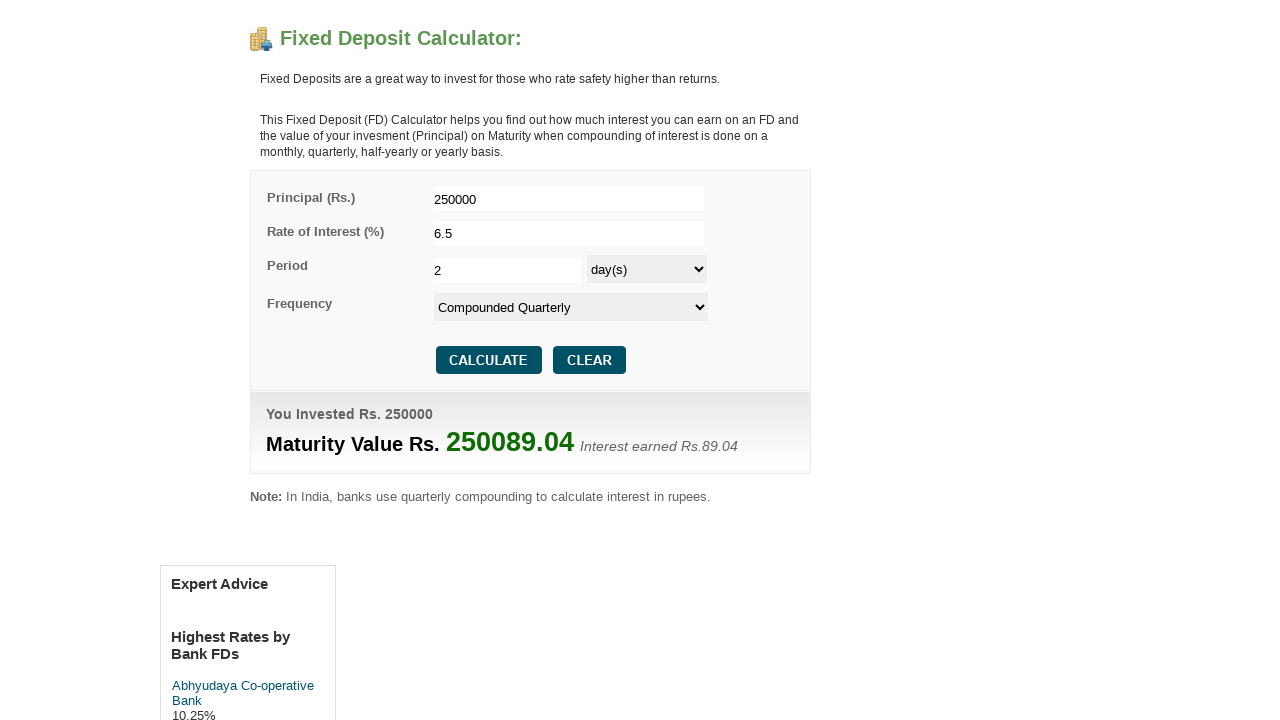

Waited for calculation results to appear
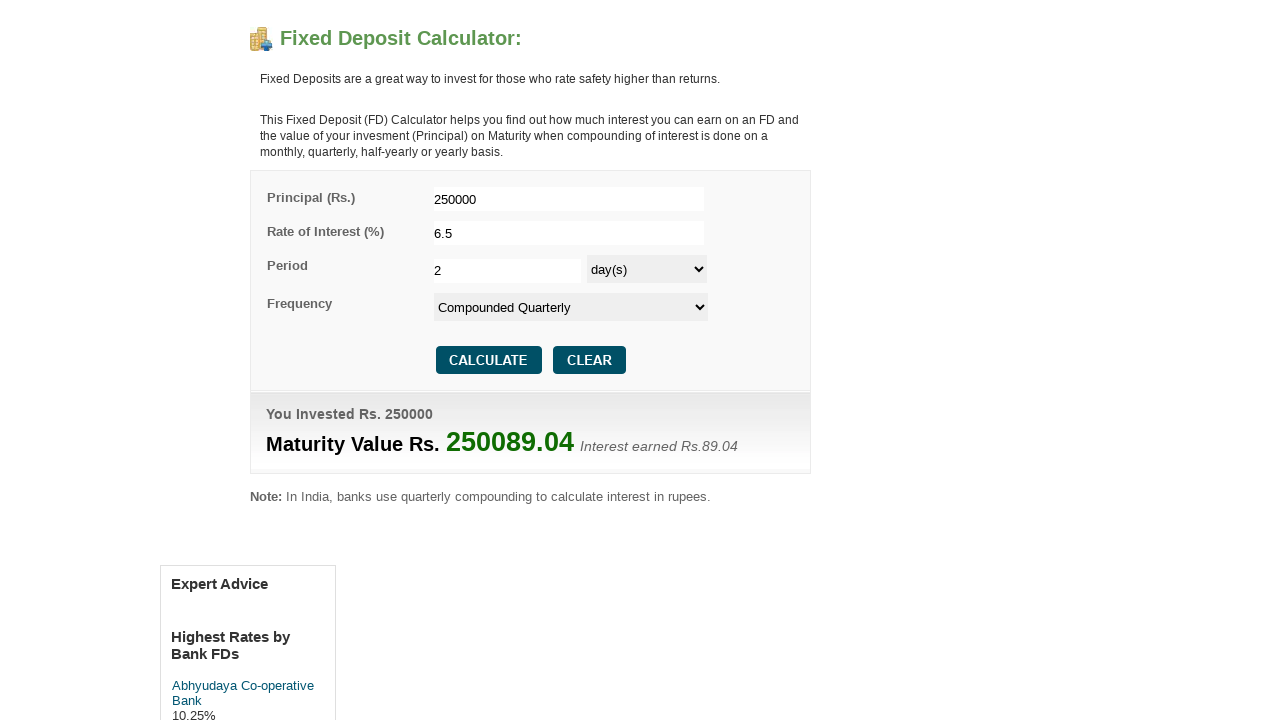

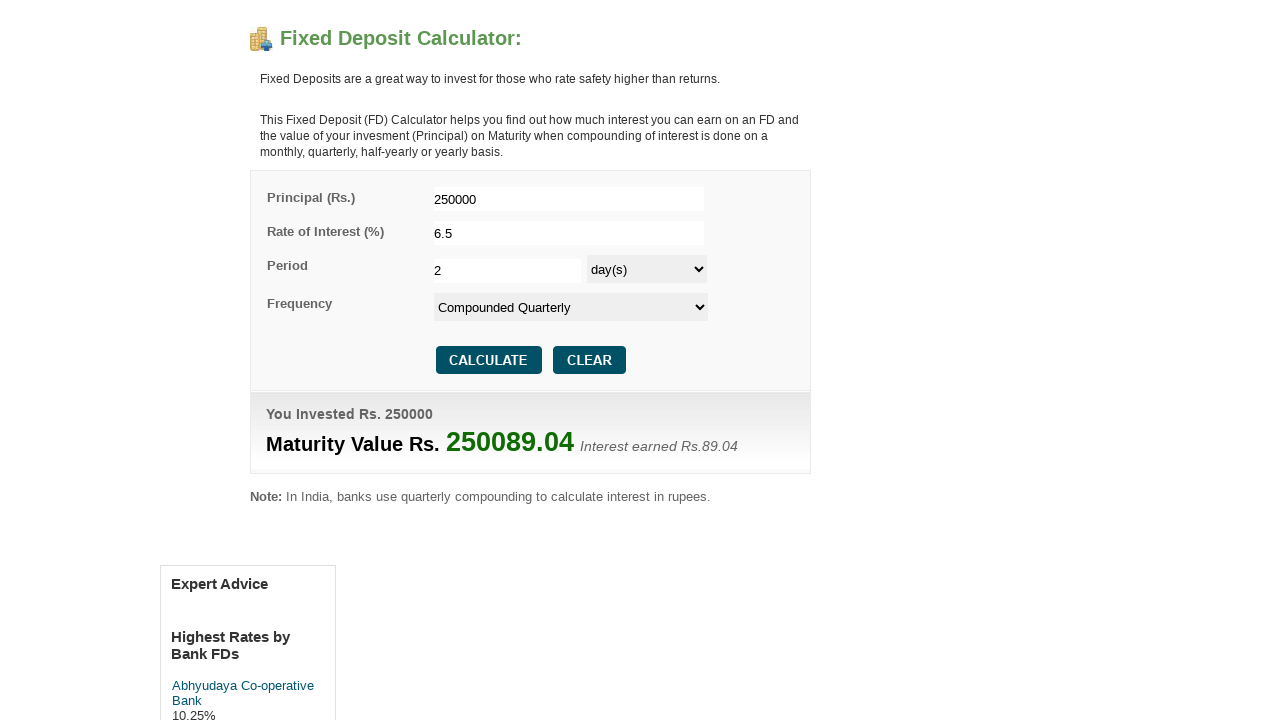